Navigates to a GitHub user profile page and attempts to click a button element twice.

Starting URL: https://github.com/ShurikGr

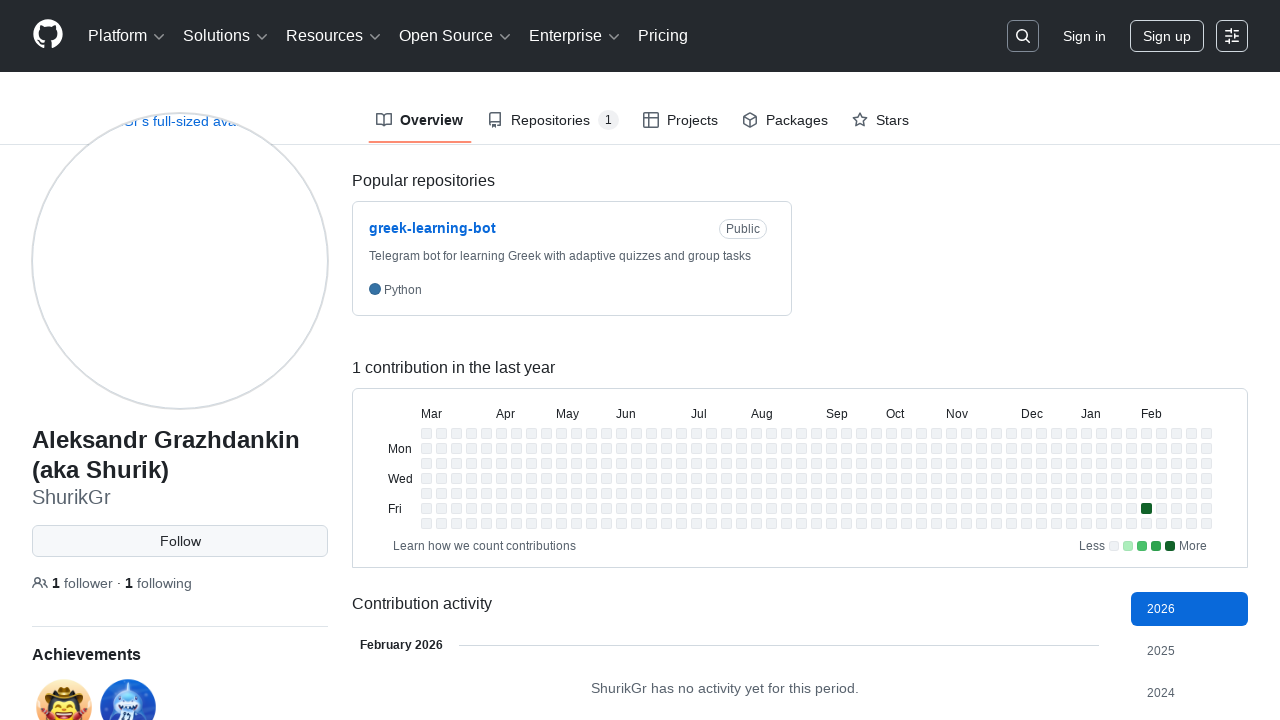

Waited for page to reach domcontentloaded state
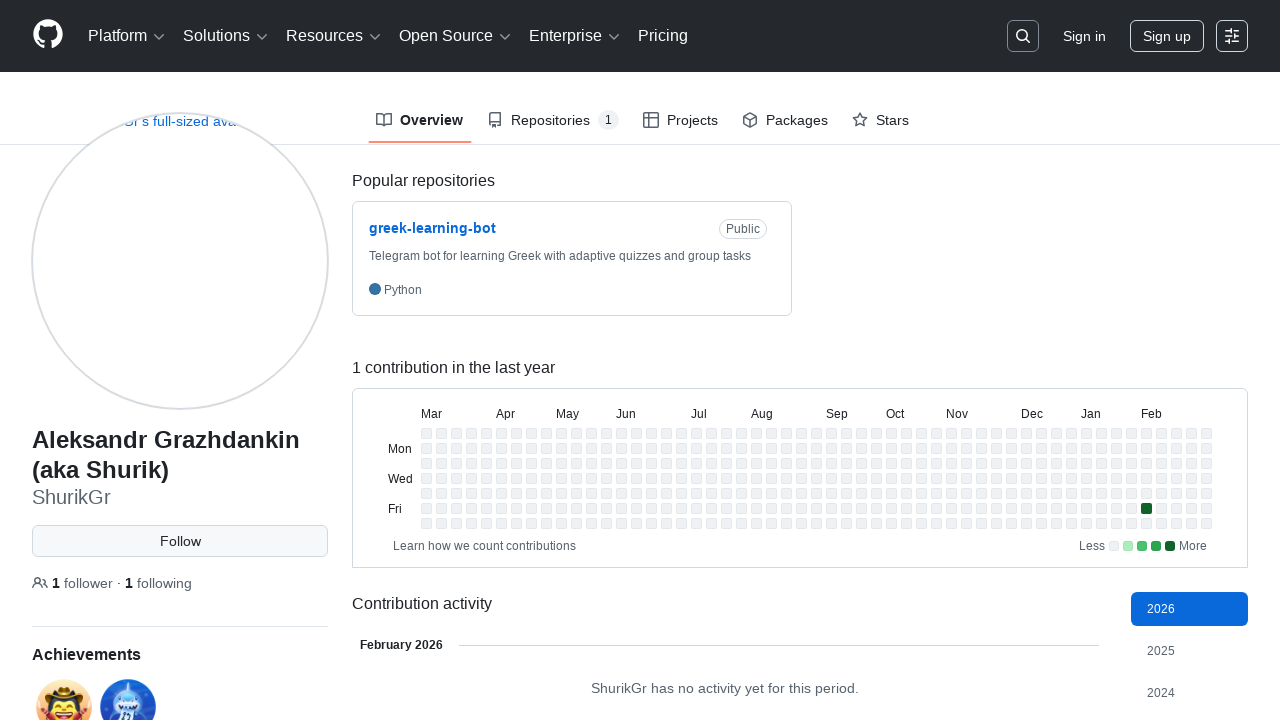

Clicked button element with name='button' (first click) at (725, 546) on [name='button']
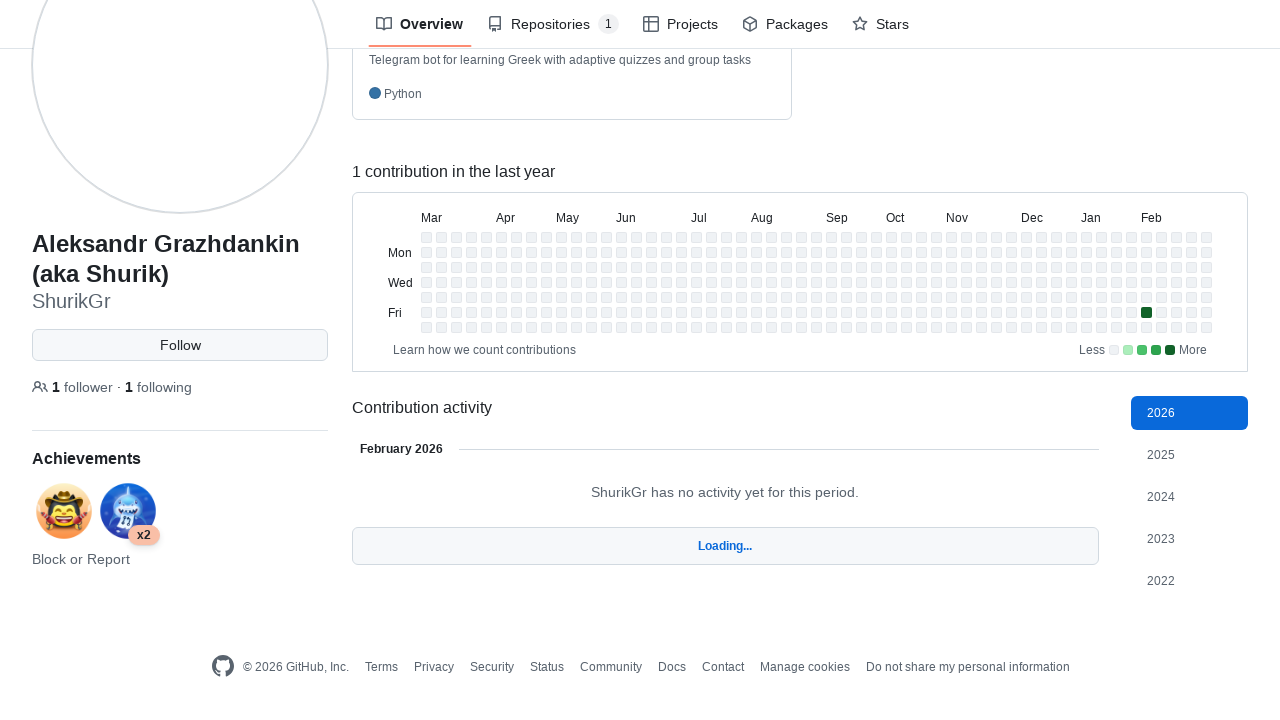

Clicked button element with name='button' (second click) at (725, 587) on [name='button']
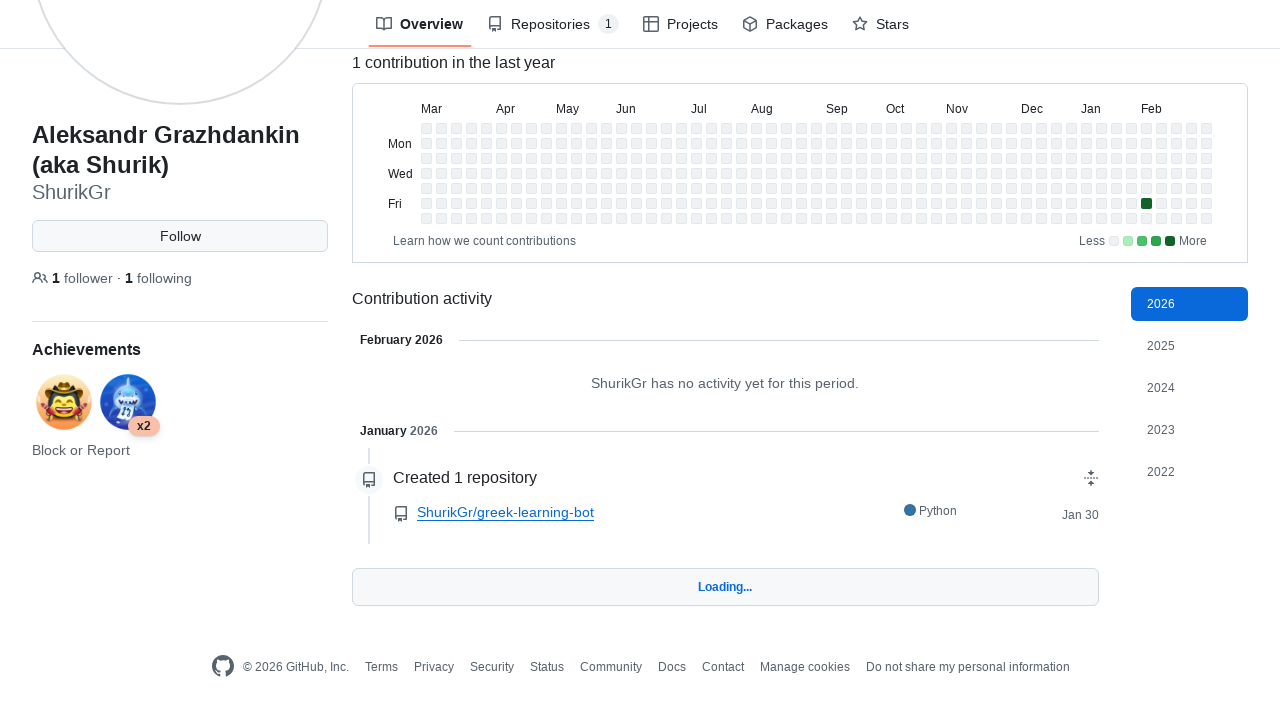

Waited 1000ms for any resulting action
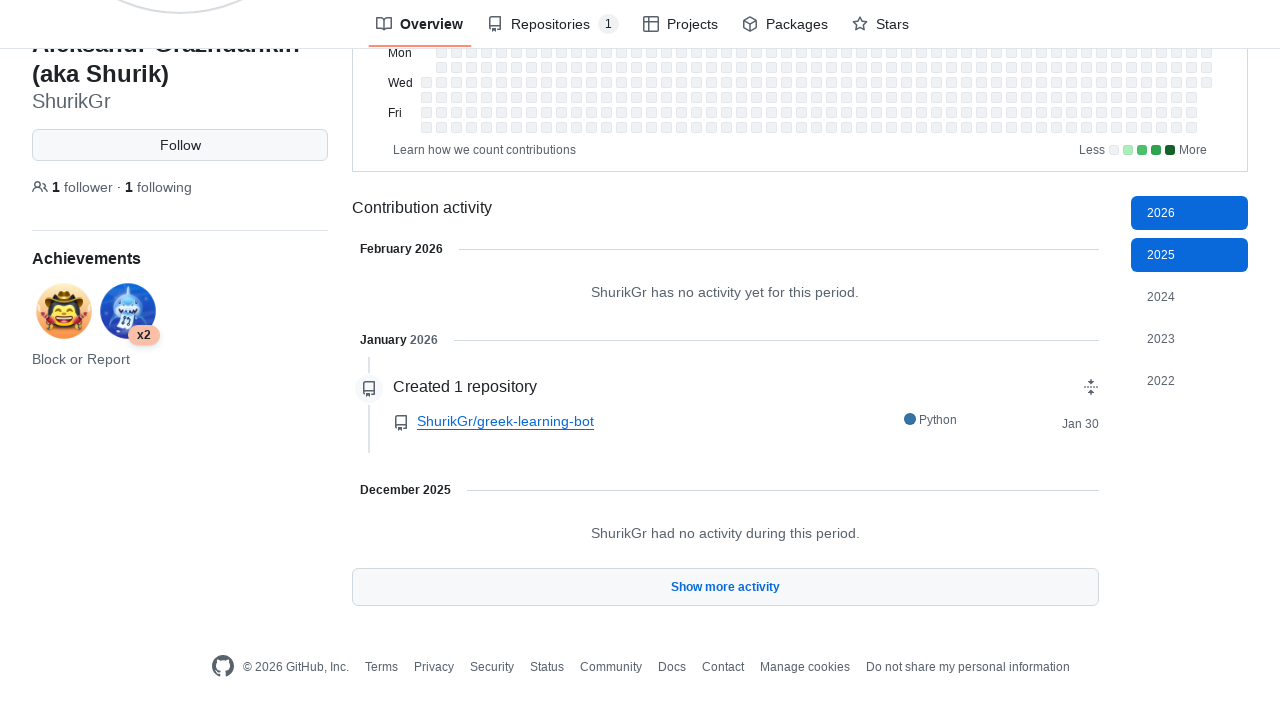

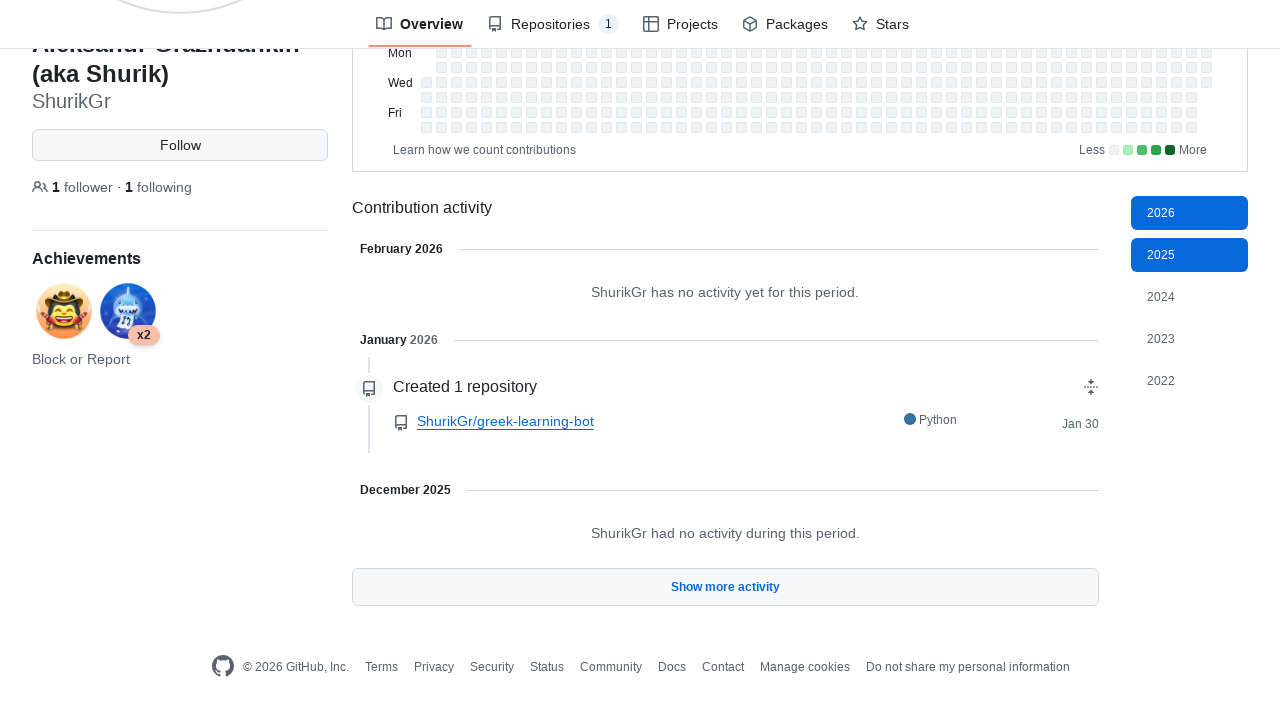